Tests confirm dialog handling by filling a name, clicking confirm button multiple times, and both accepting and dismissing the confirm dialogs

Starting URL: https://rahulshettyacademy.com/AutomationPractice/

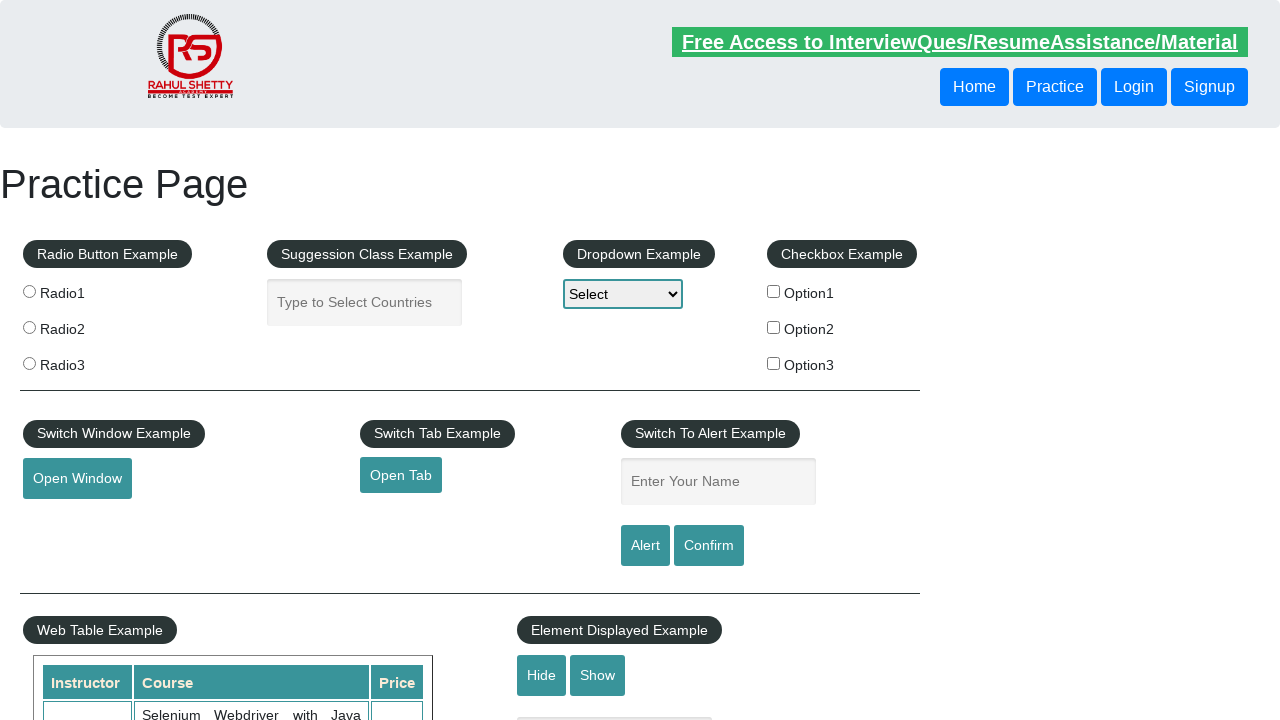

Filled name input field with 'Maria' on #name
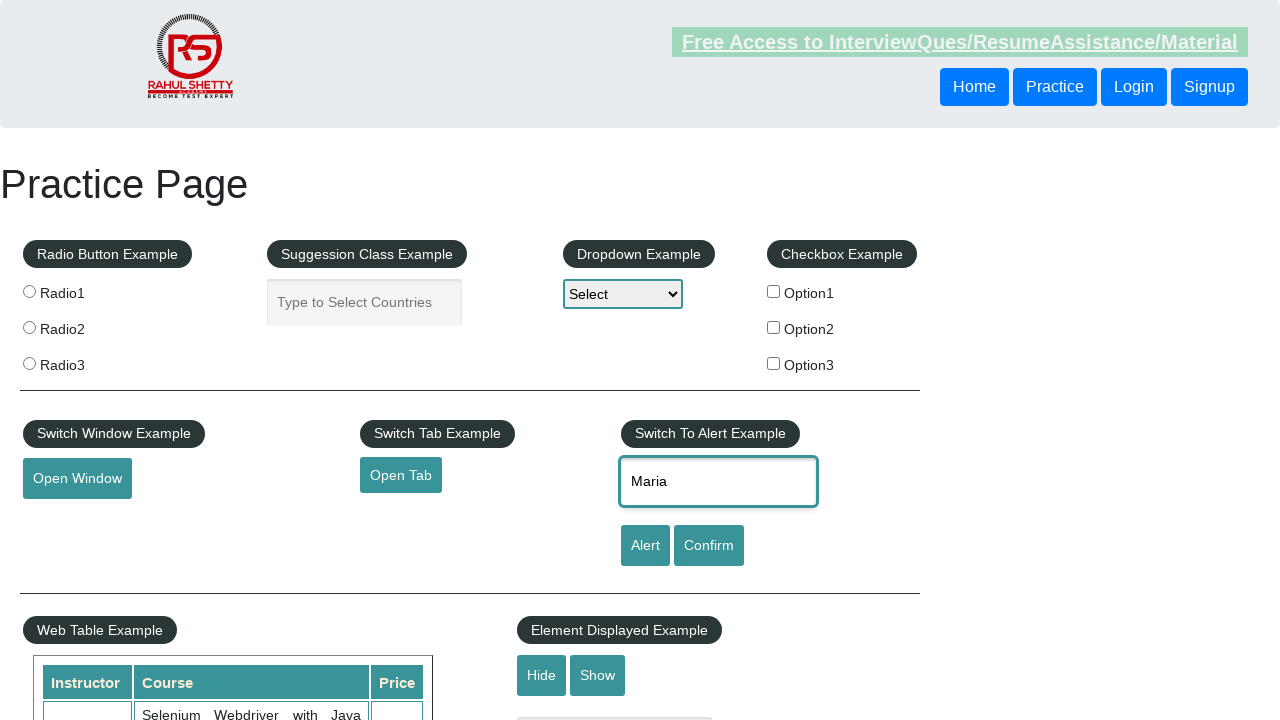

Set up dialog handler to accept first confirm dialog
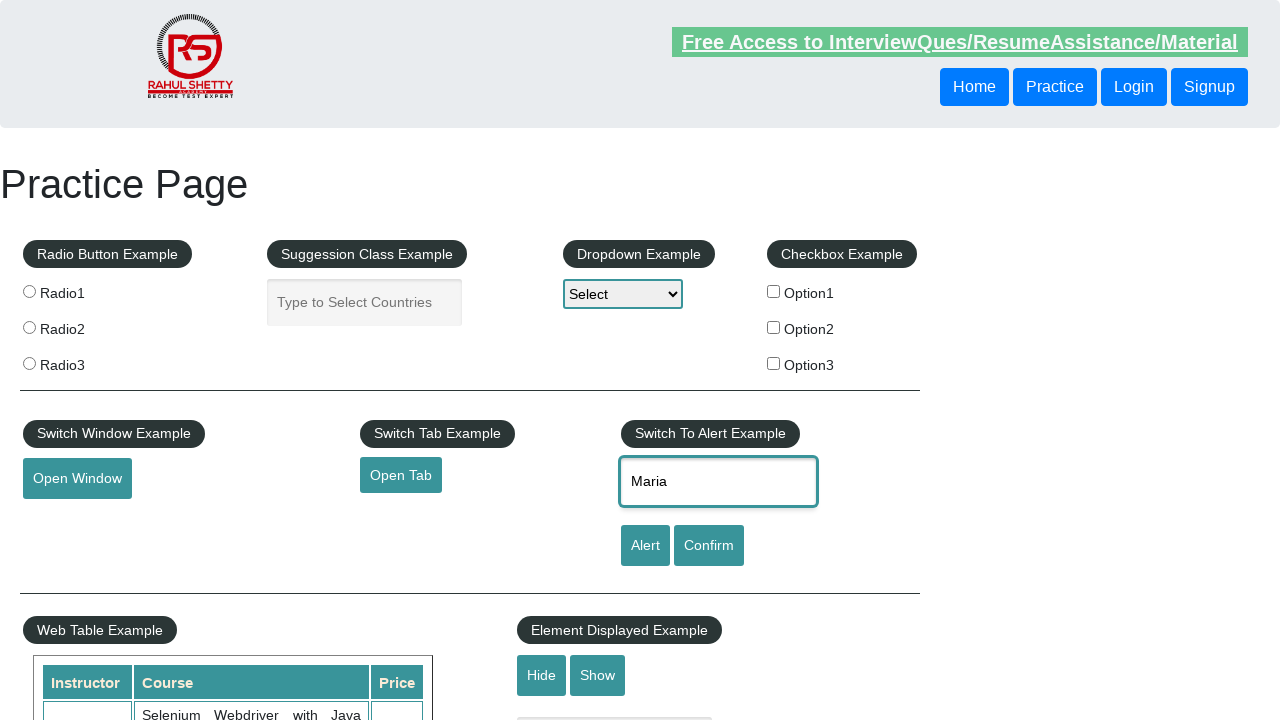

Clicked confirm button to trigger first dialog at (709, 546) on #confirmbtn
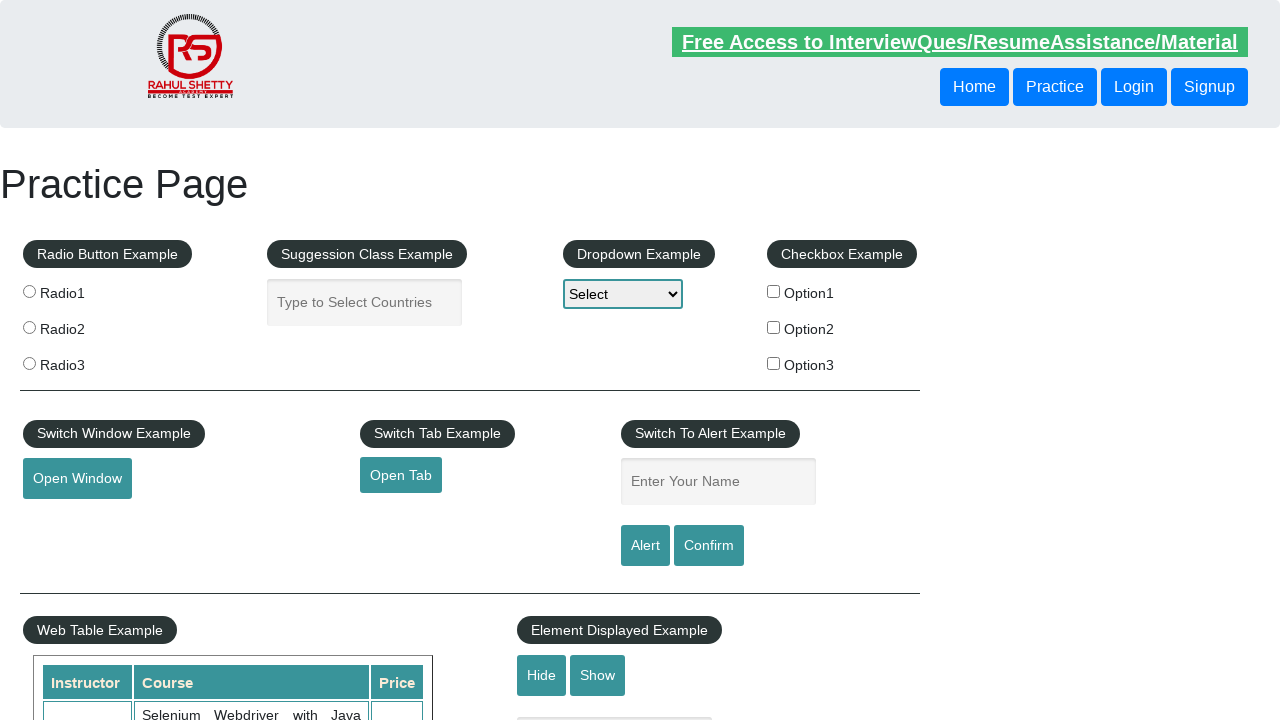

Waited 500ms after accepting first dialog
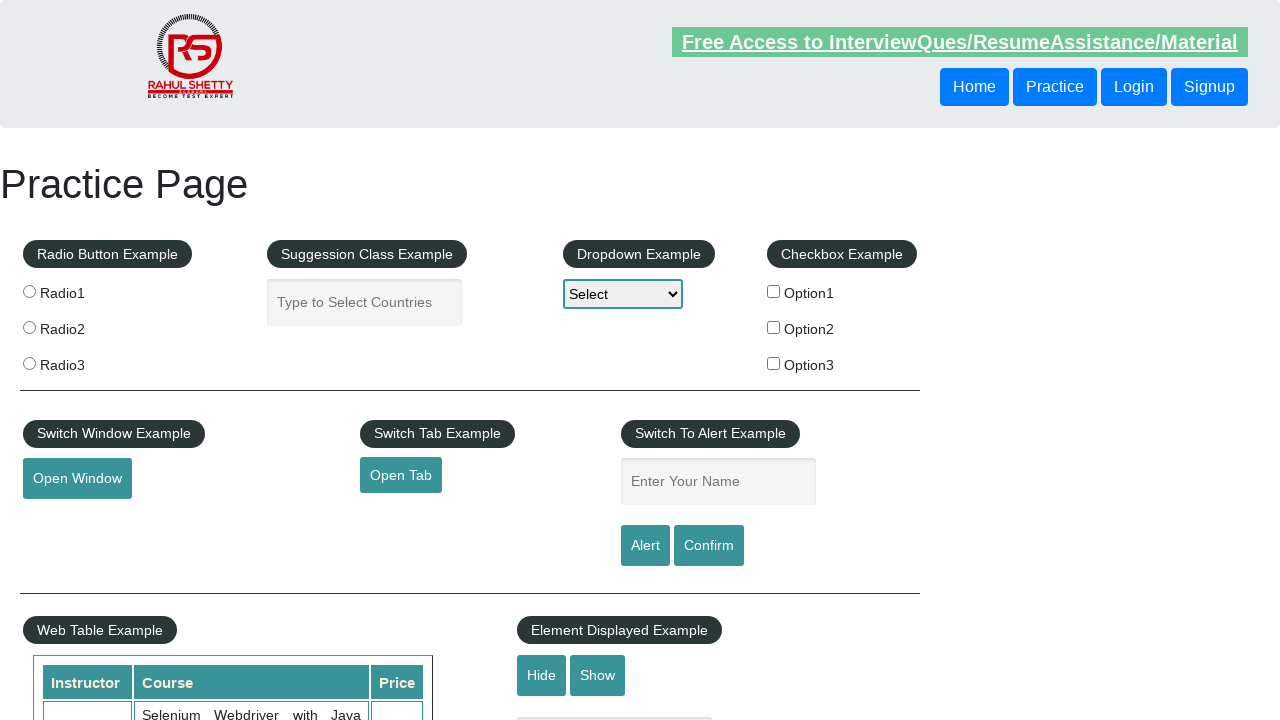

Set up dialog handler to dismiss second confirm dialog
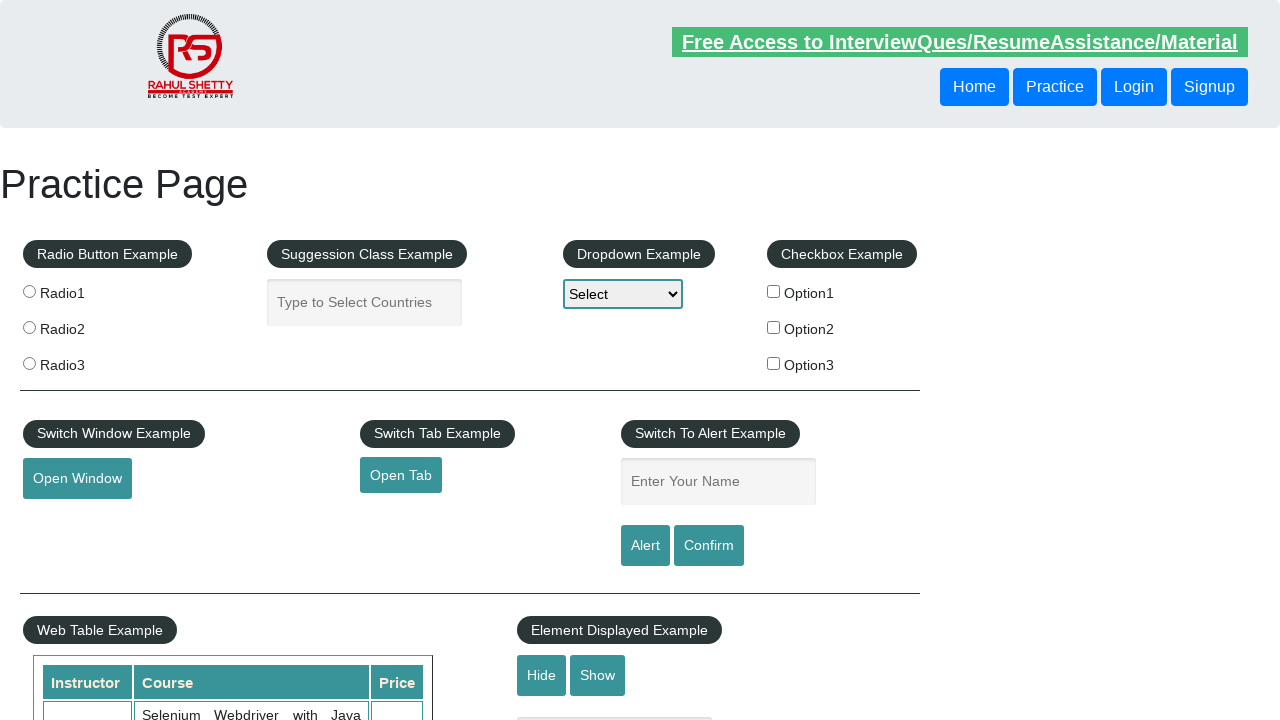

Clicked confirm button to trigger second dialog at (709, 546) on #confirmbtn
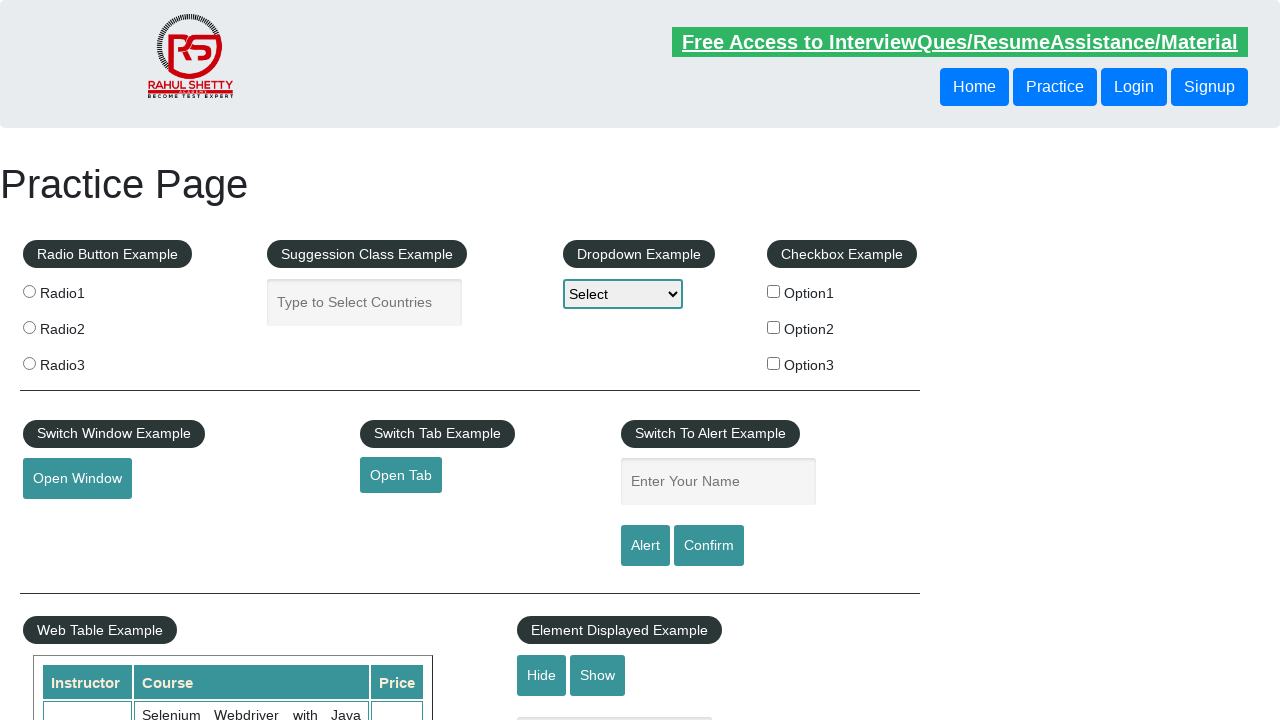

Waited 500ms after dismissing second dialog
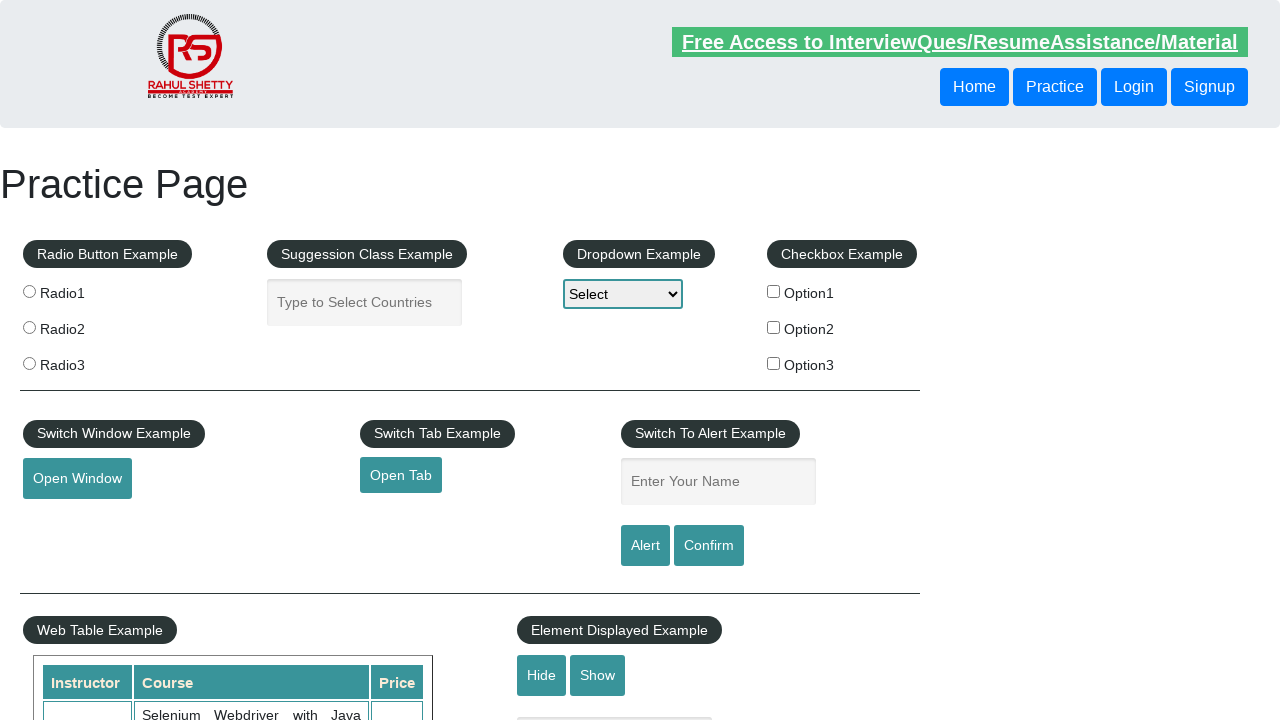

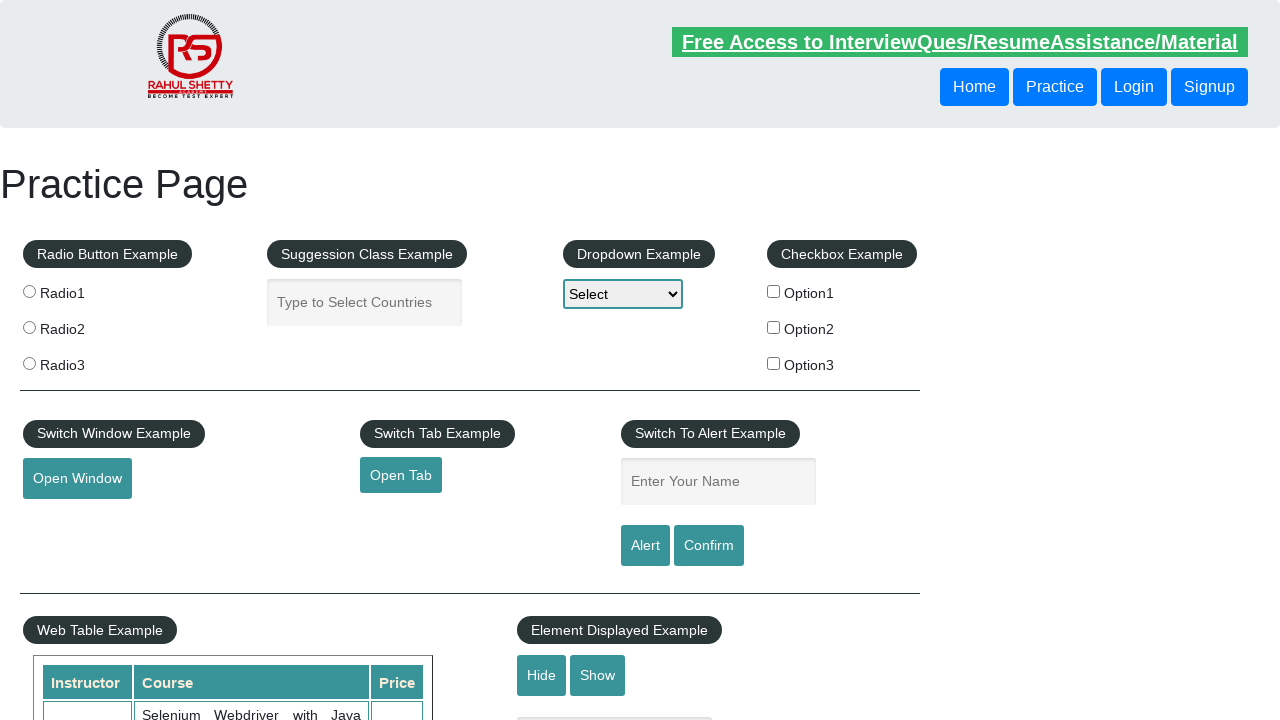